Navigates to LowEndTalk forum homepage and waits for the page to fully load

Starting URL: https://lowendtalk.com

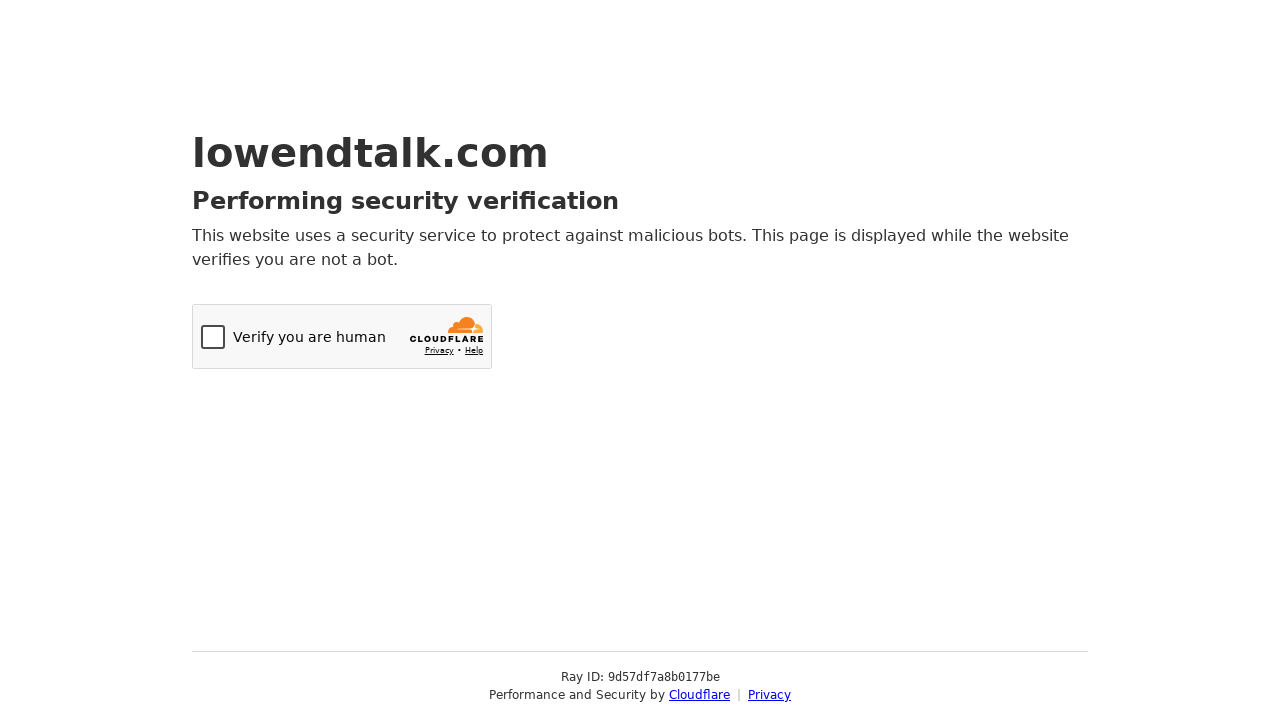

Navigated to LowEndTalk forum homepage
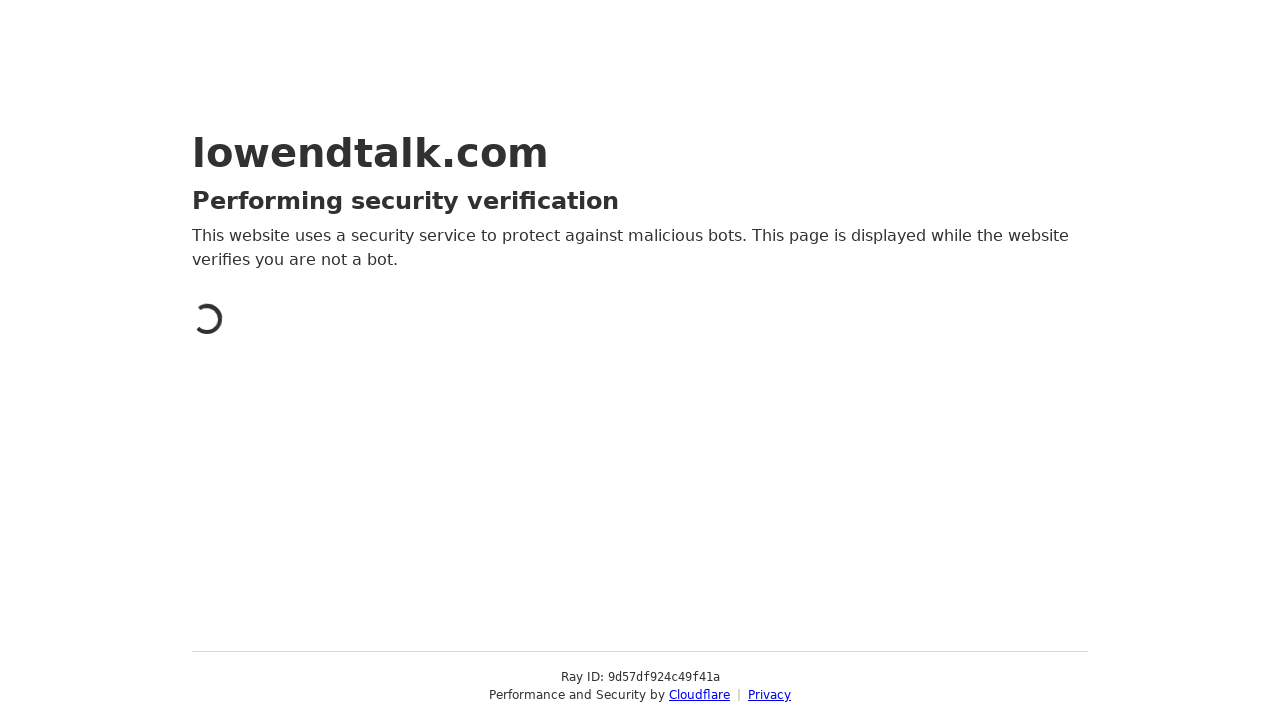

Waited for page to reach networkidle state
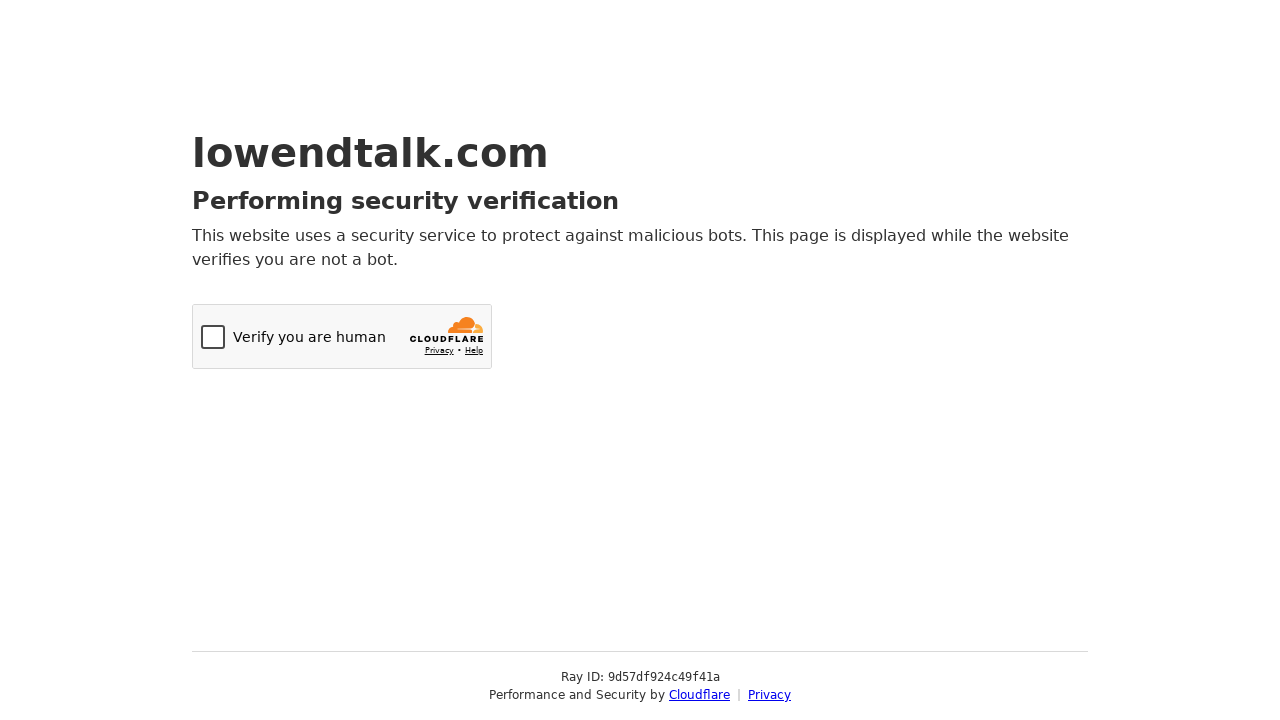

Verified page body element loaded
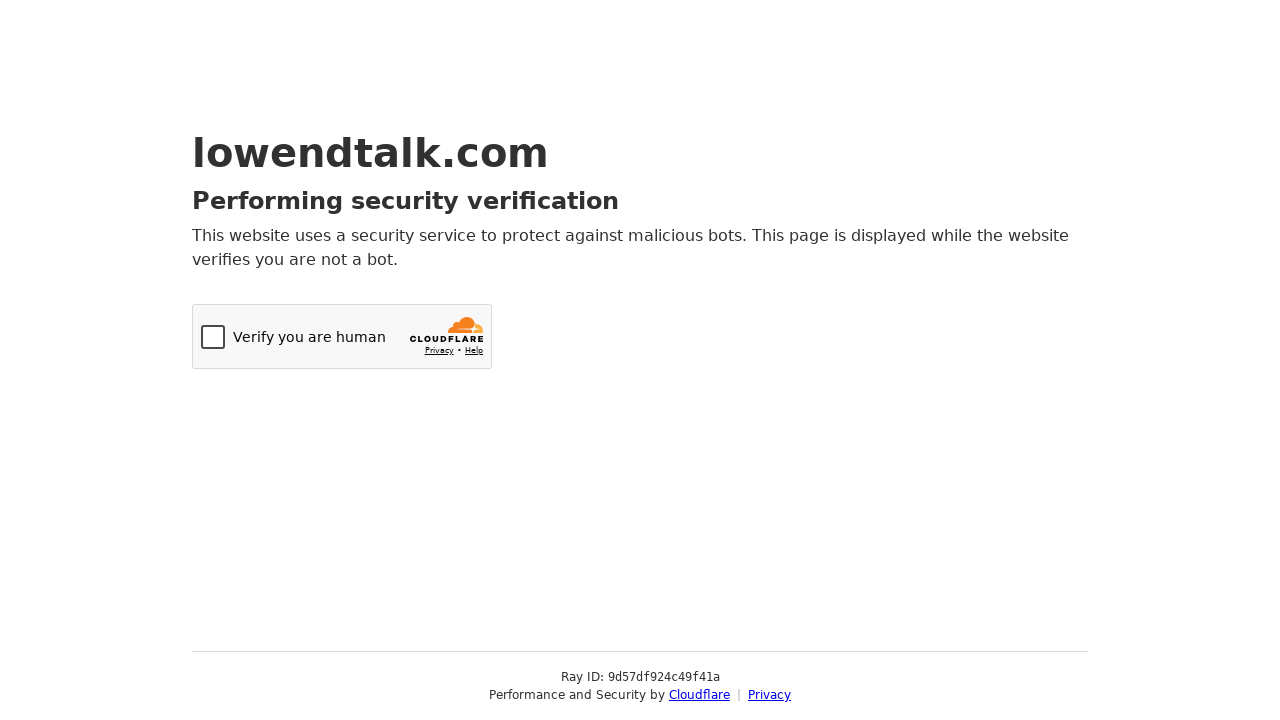

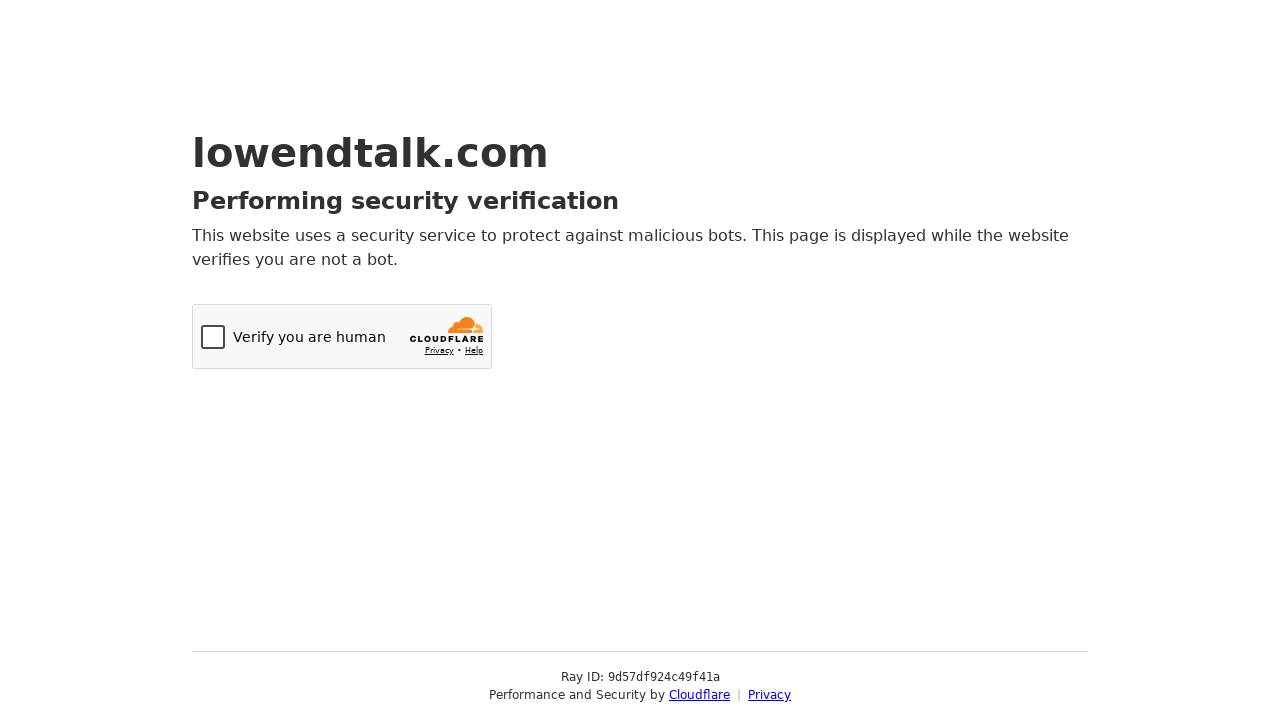